Tests marking all todo items as completed using the toggle-all checkbox

Starting URL: https://demo.playwright.dev/todomvc

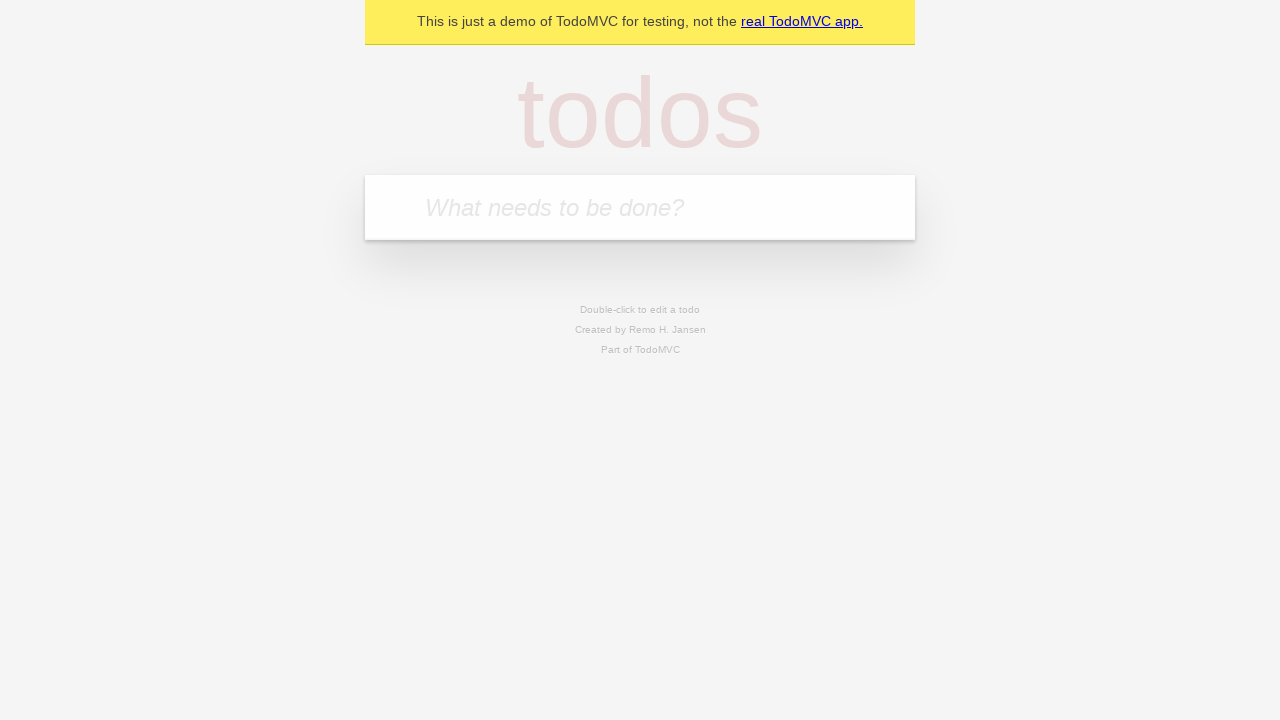

Filled new todo field with 'buy some cheese' on .new-todo
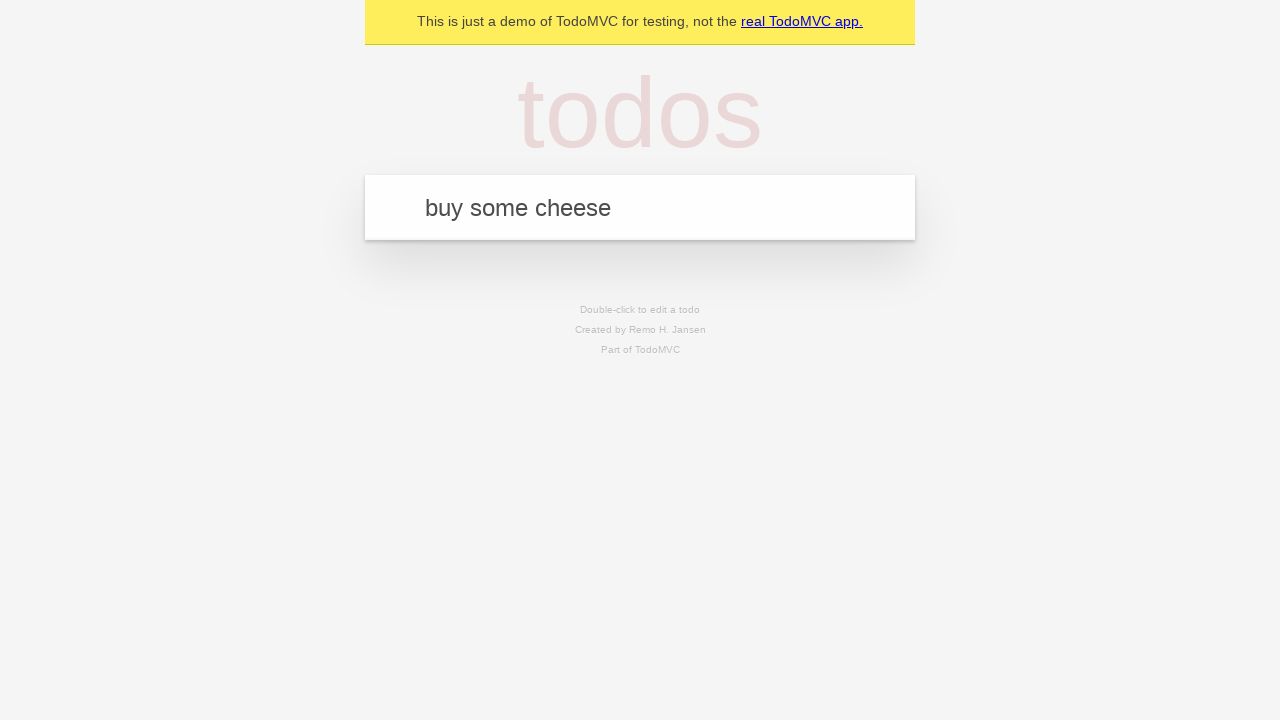

Pressed Enter to create first todo item on .new-todo
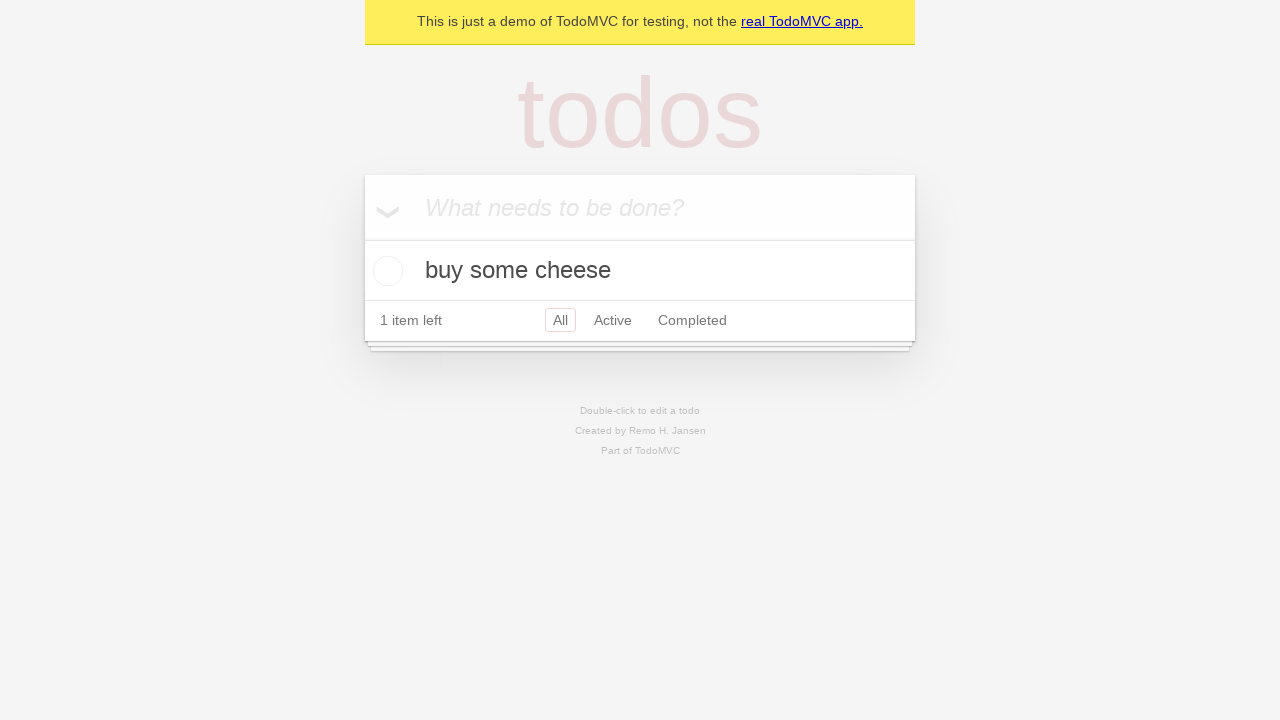

Filled new todo field with 'feed the cat' on .new-todo
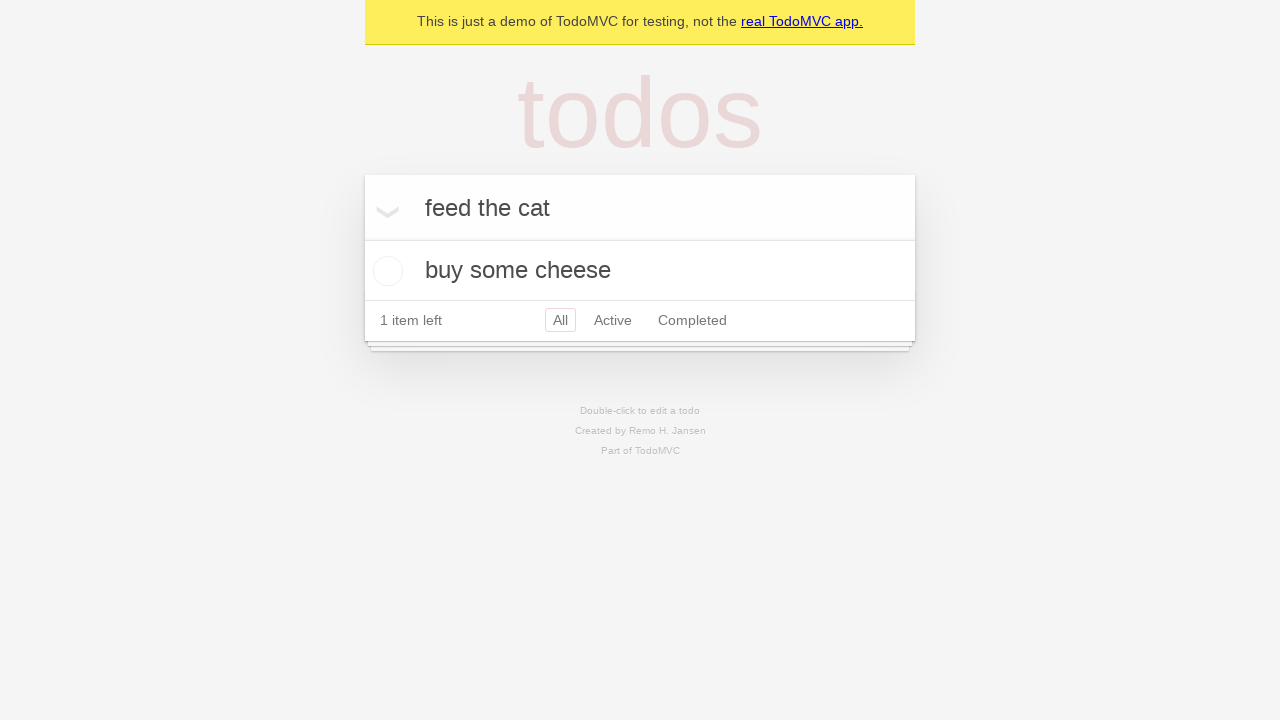

Pressed Enter to create second todo item on .new-todo
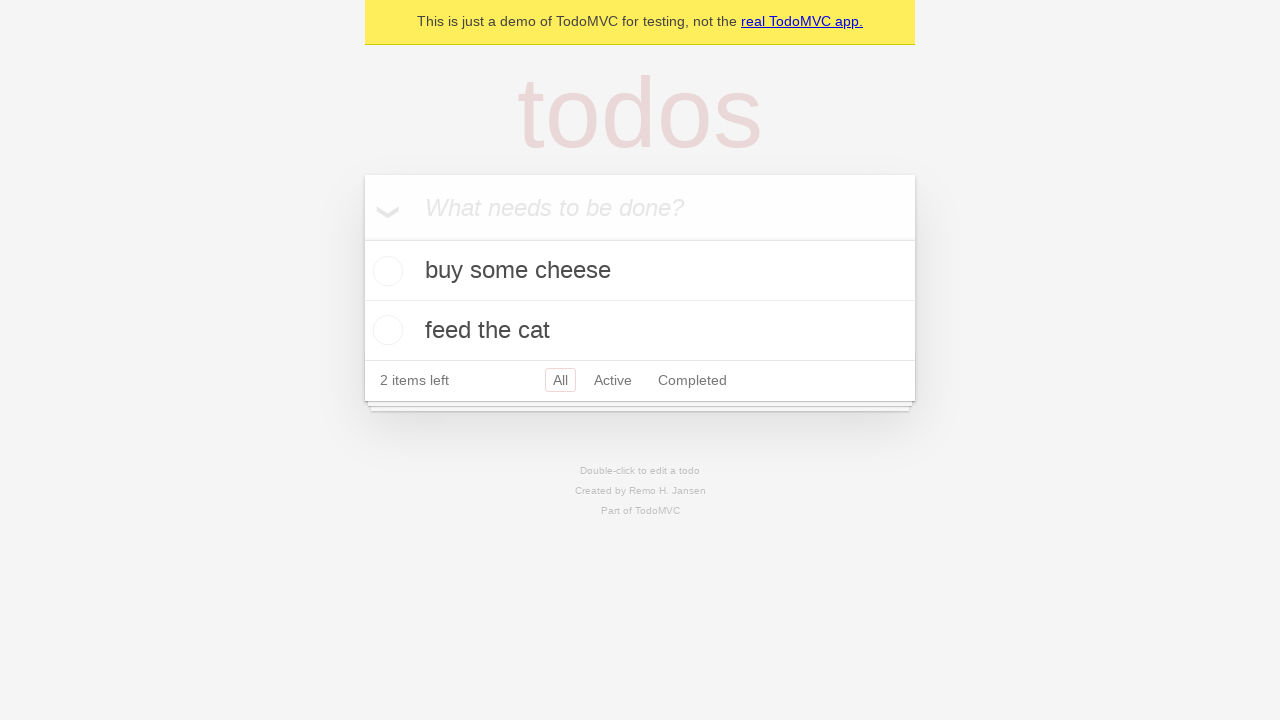

Filled new todo field with 'book a doctors appointment' on .new-todo
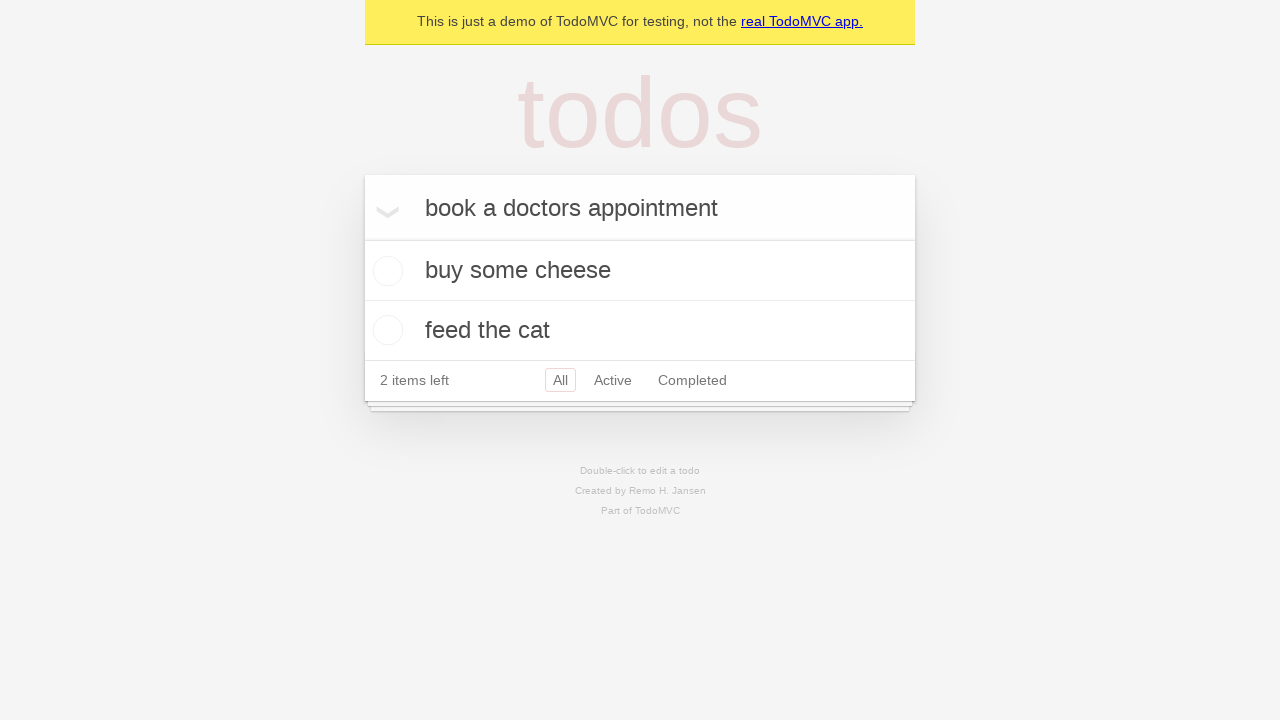

Pressed Enter to create third todo item on .new-todo
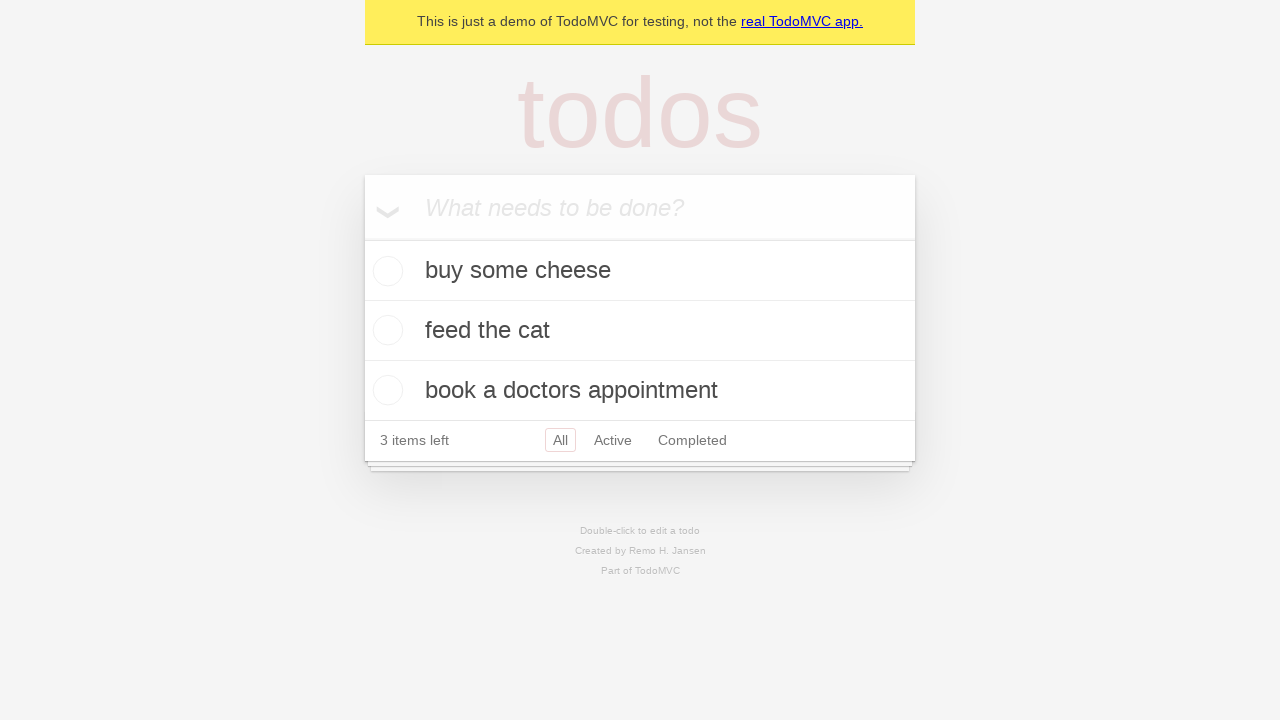

Waited for all three todo items to be created and visible
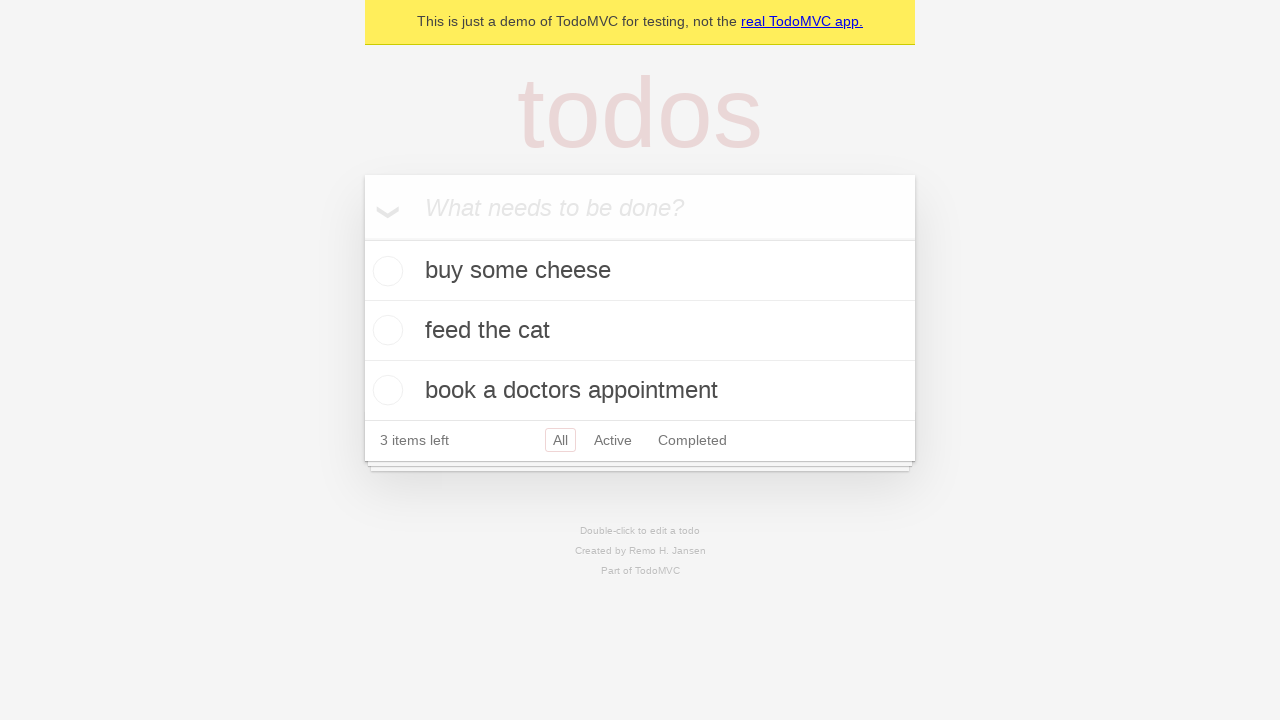

Checked the toggle-all checkbox to mark all items as completed at (362, 238) on .toggle-all
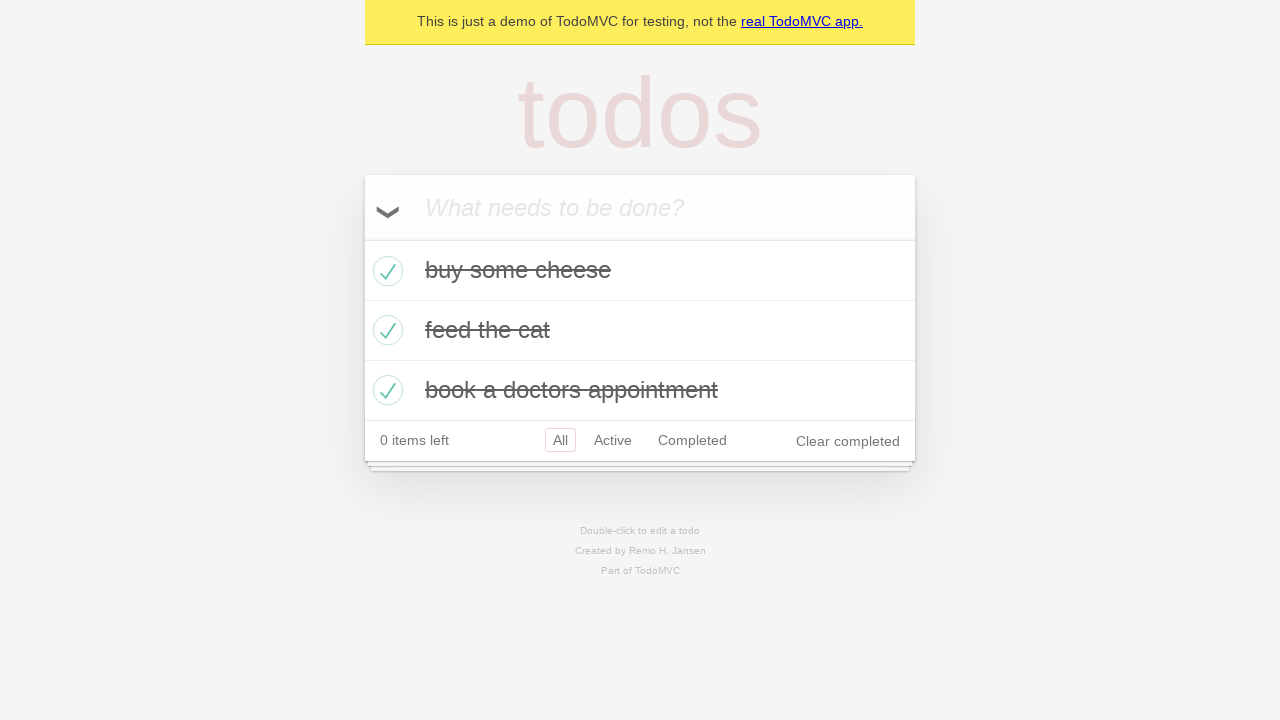

Waited for todo items to be marked as completed
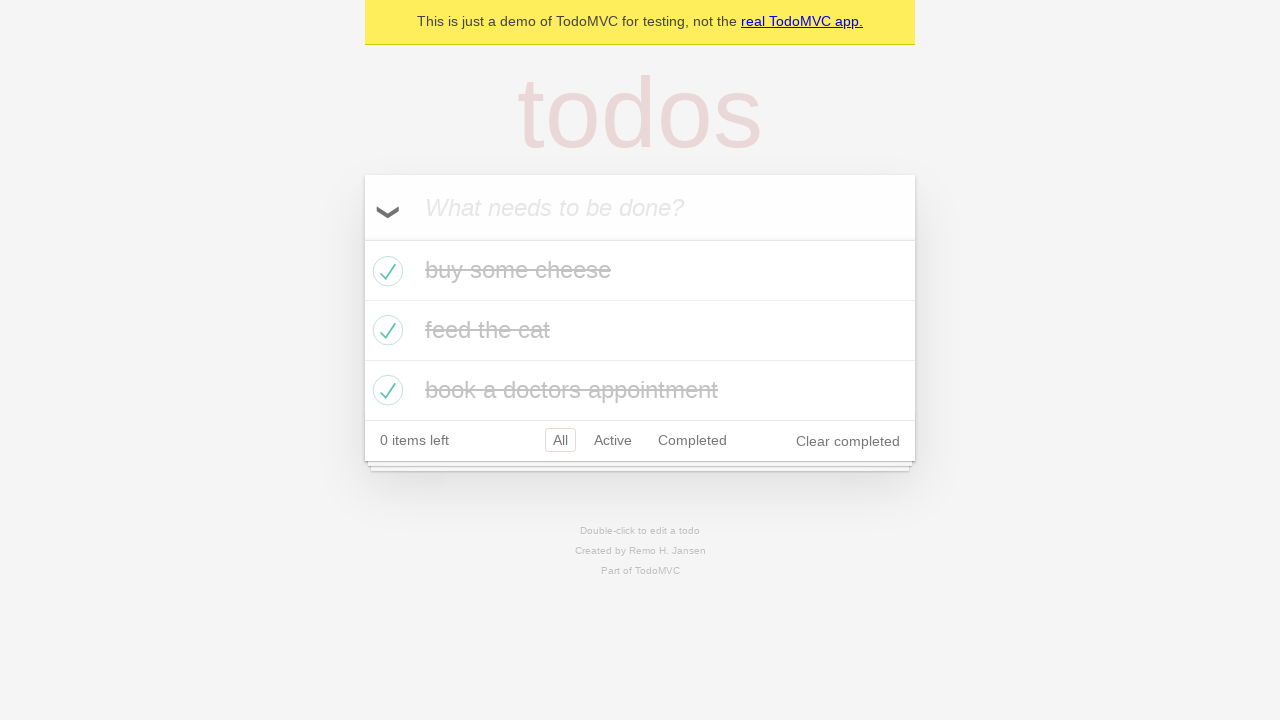

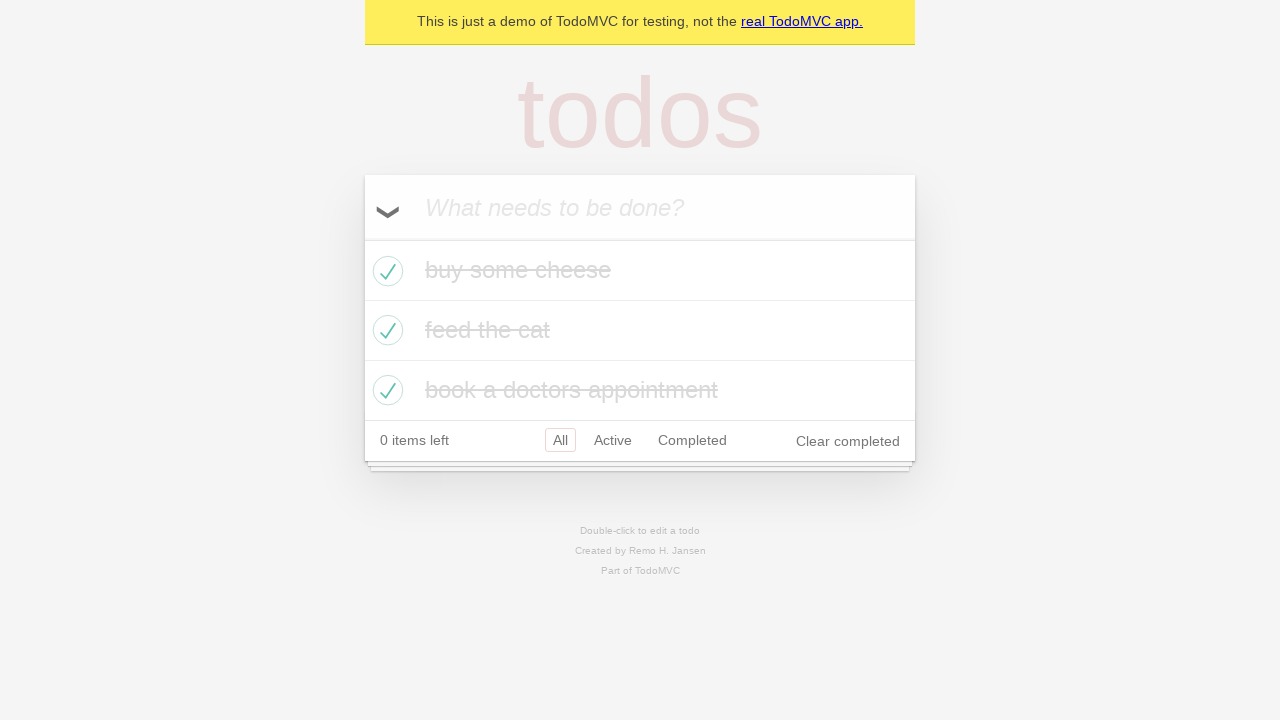